Tests registration form validation with invalid email format

Starting URL: https://alada.vn/tai-khoan/dang-ky.html

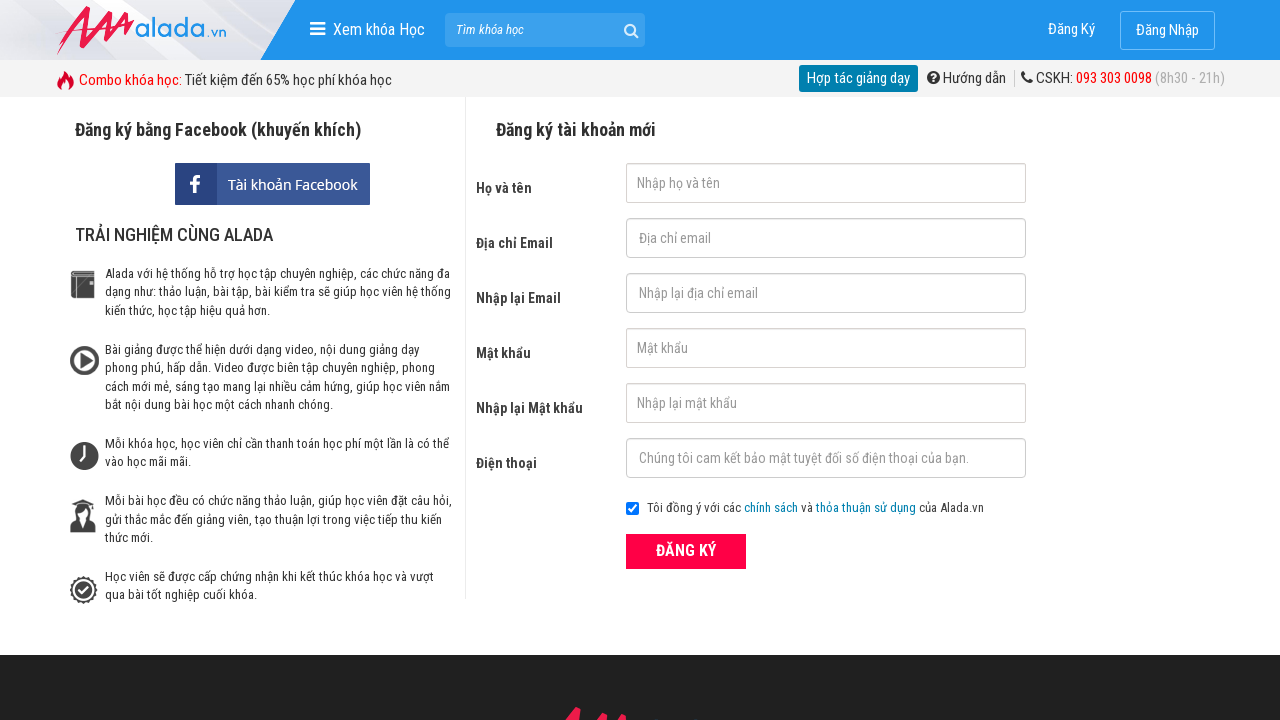

Filled first name field with 'Do Hong Nhung' on input#txtFirstname
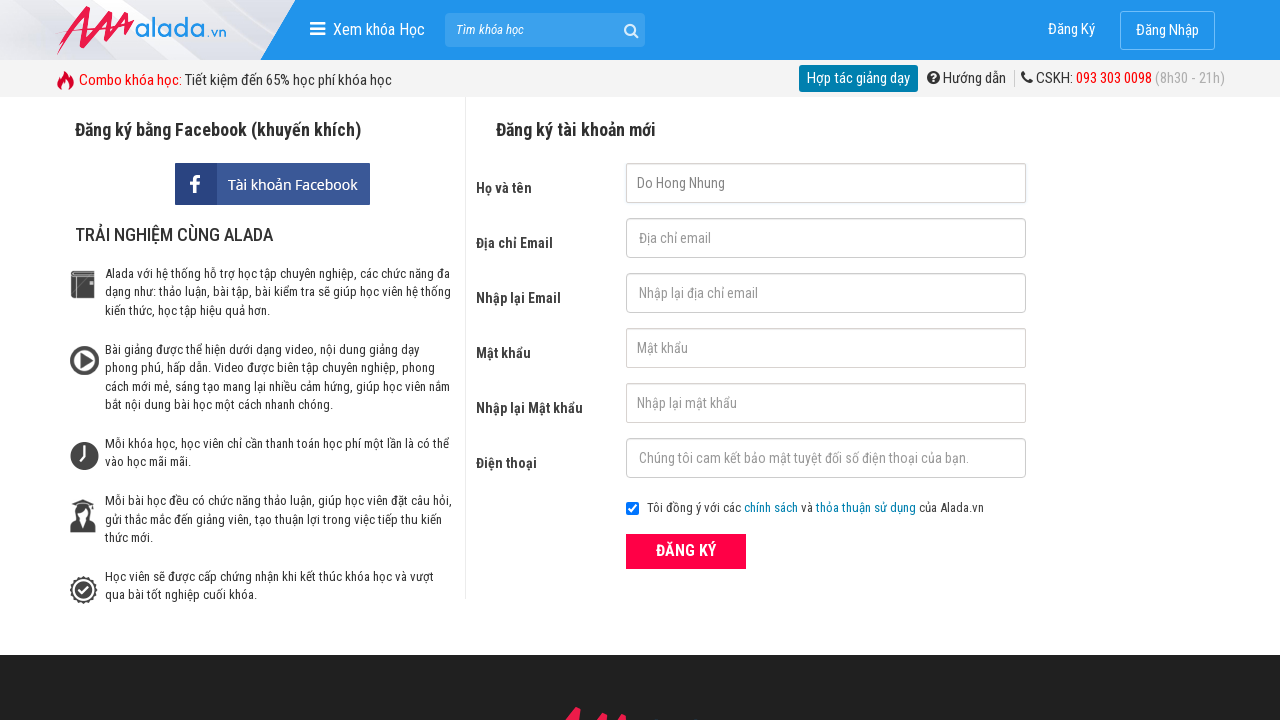

Filled email field with invalid format 'adadad@a@' on input#txtEmail
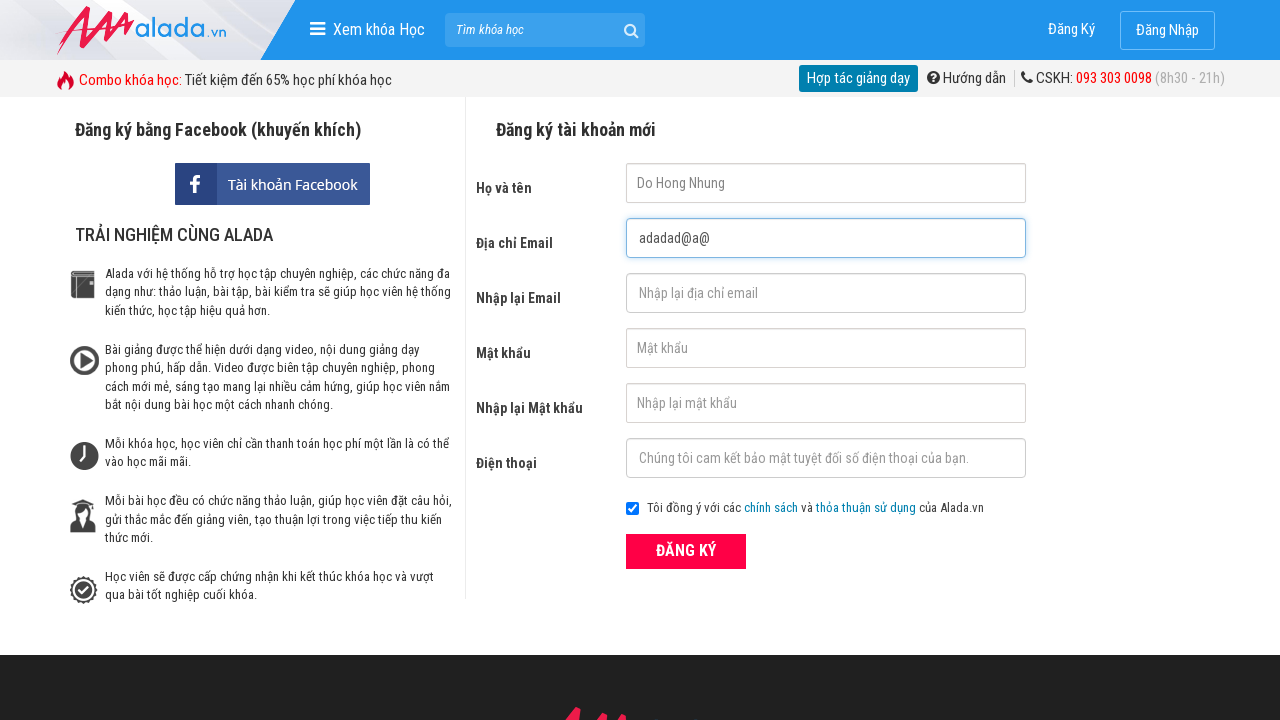

Filled confirm email field with 'adadad@a@' on input#txtCEmail
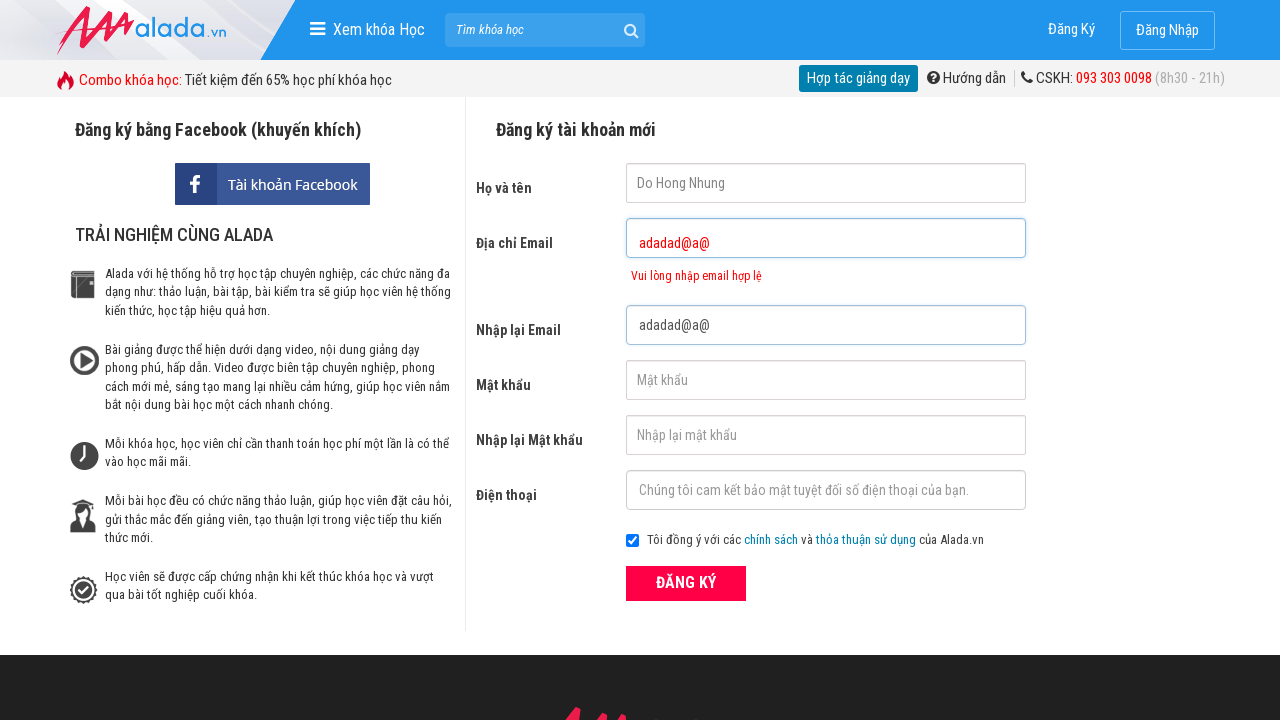

Filled password field with '123456' on input#txtPassword
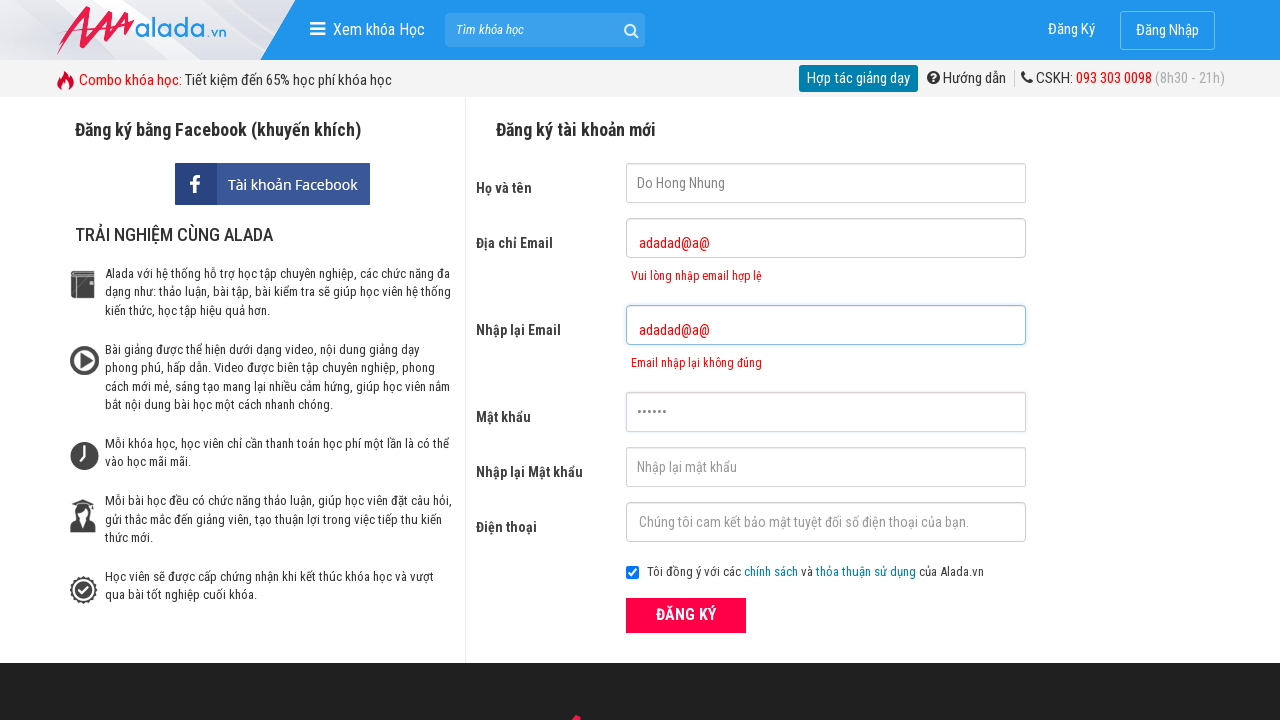

Filled confirm password field with '123456' on input#txtCPassword
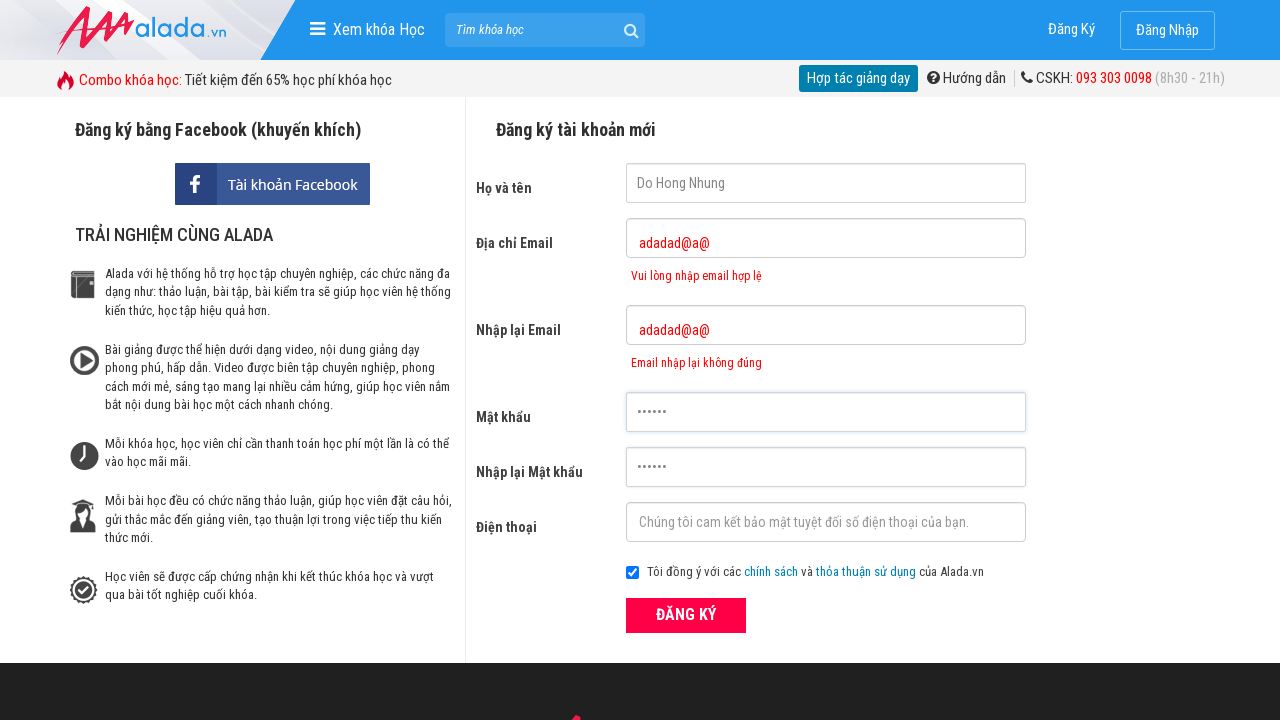

Filled phone number field with '0989898989' on input#txtPhone
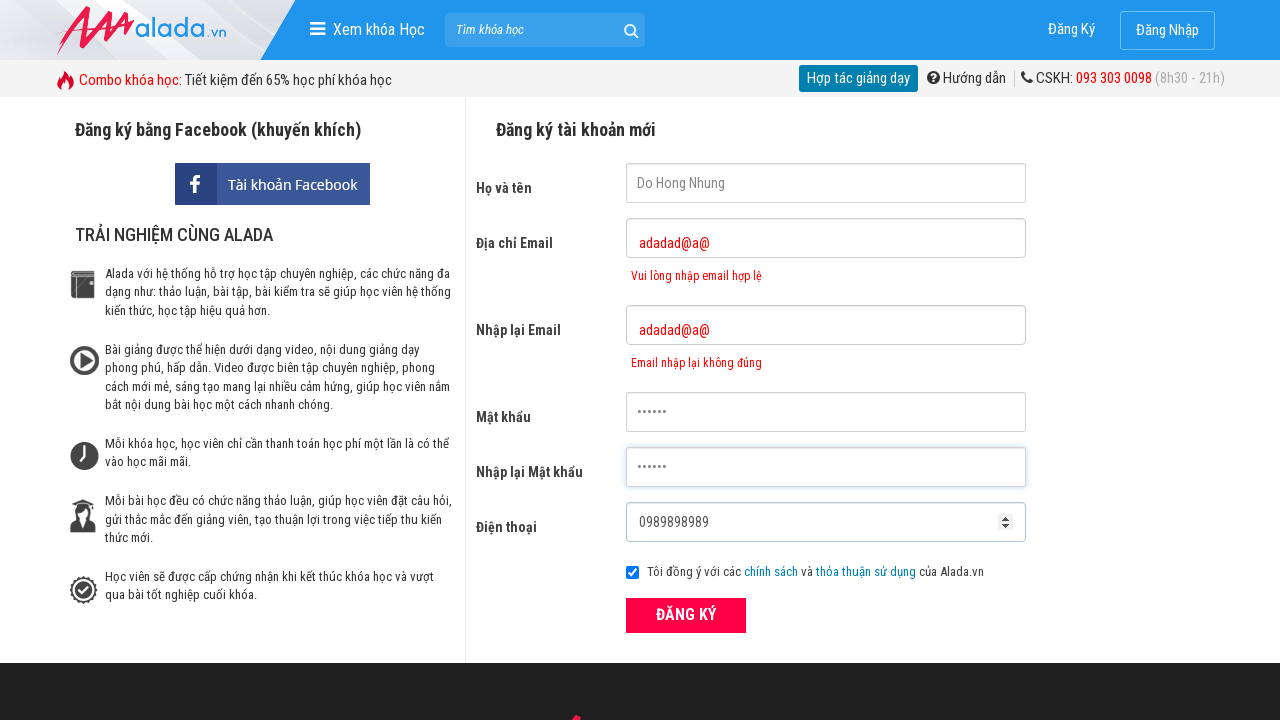

Clicked submit button to register with invalid email at (686, 615) on button.btn_pink_sm.fs16
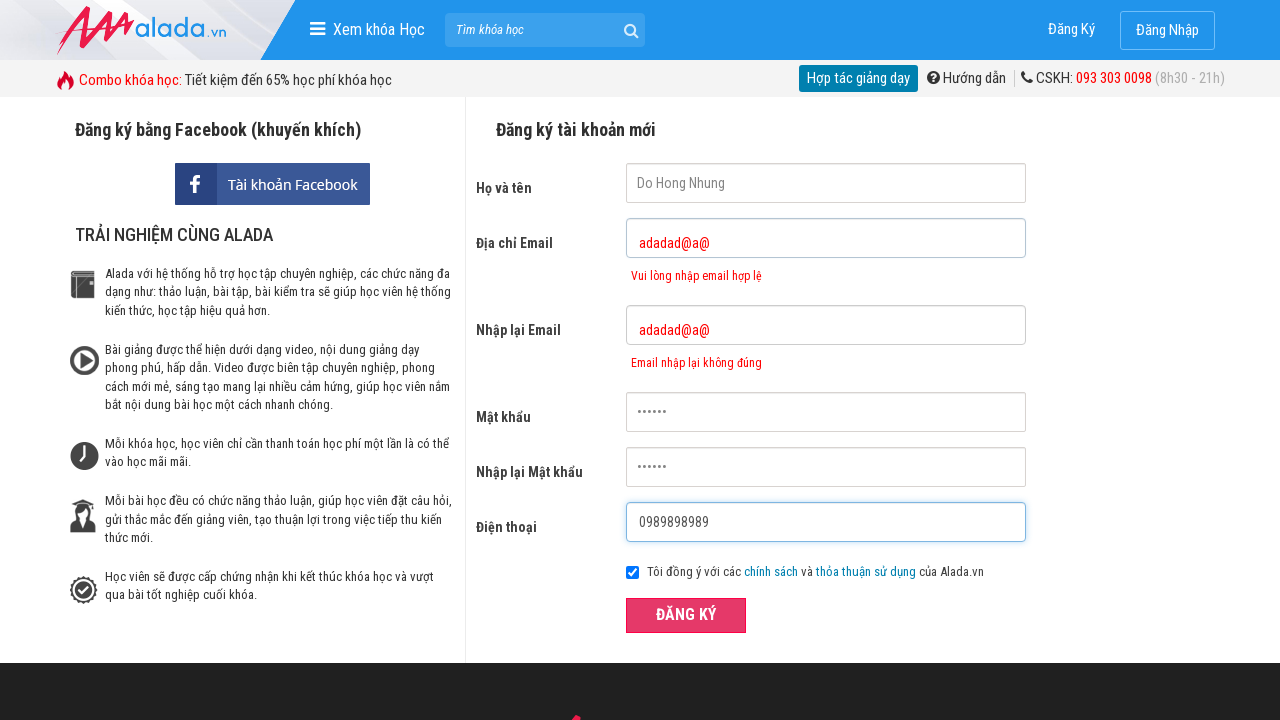

Email validation error message appeared
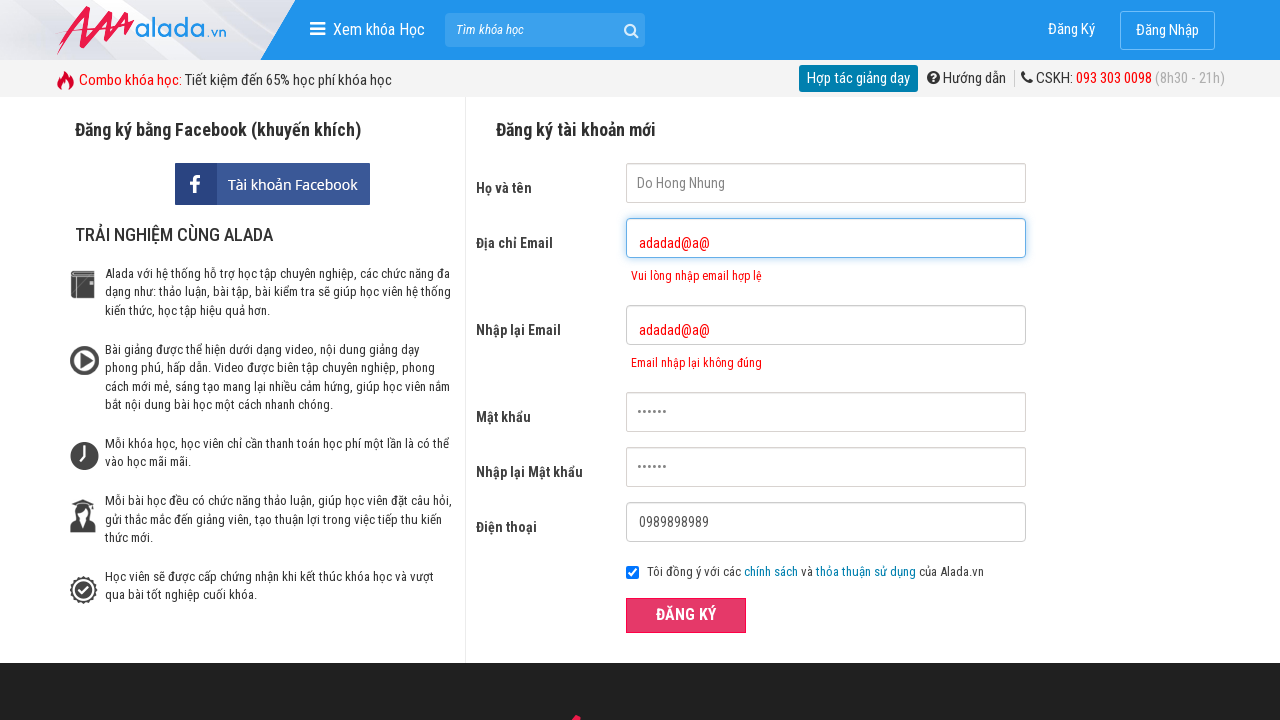

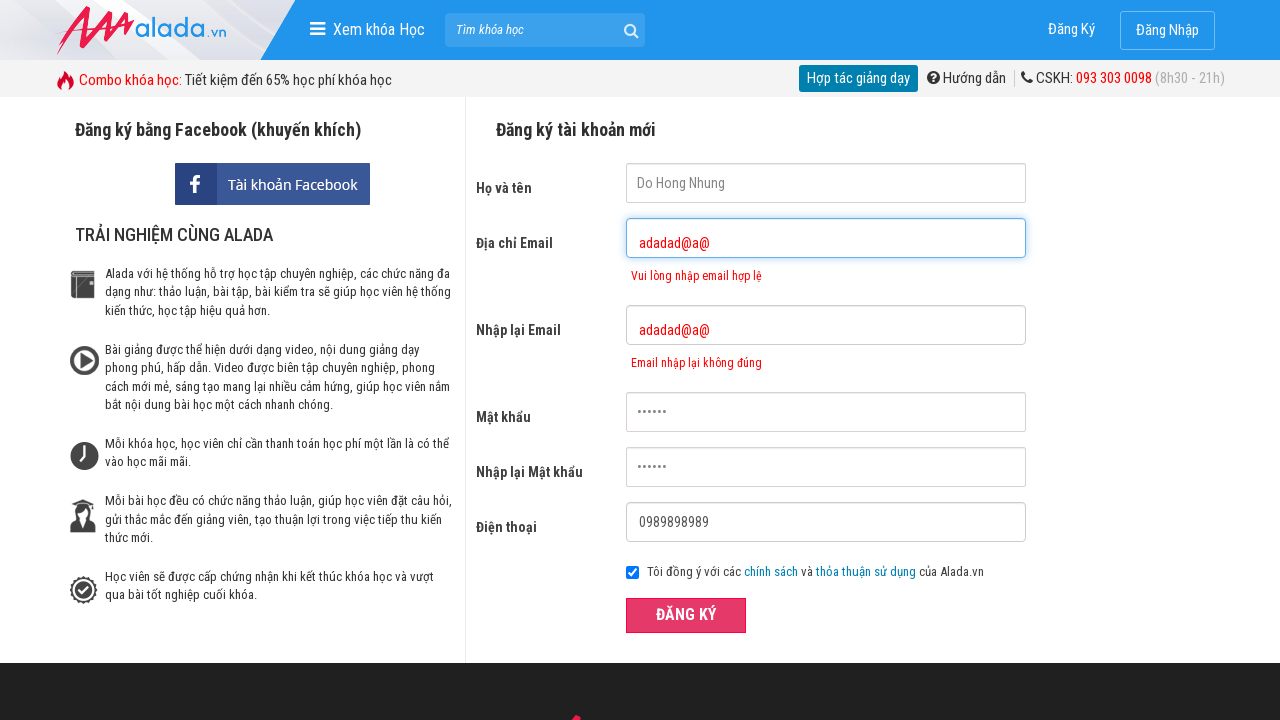